Tests JavaScript confirm alert by clicking the second button, dismissing the alert with Cancel, and verifying the result message does not contain "successfuly"

Starting URL: https://the-internet.herokuapp.com/javascript_alerts

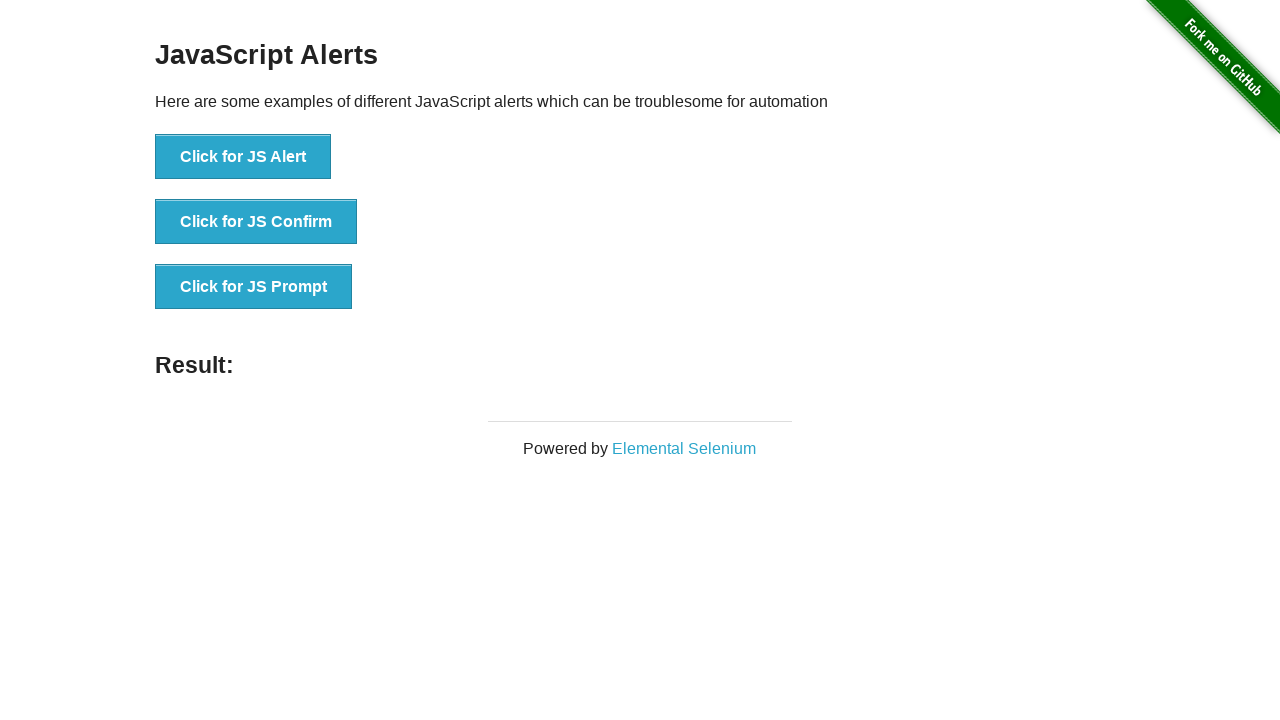

Clicked 'Click for JS Confirm' button at (256, 222) on xpath=//*[text()='Click for JS Confirm']
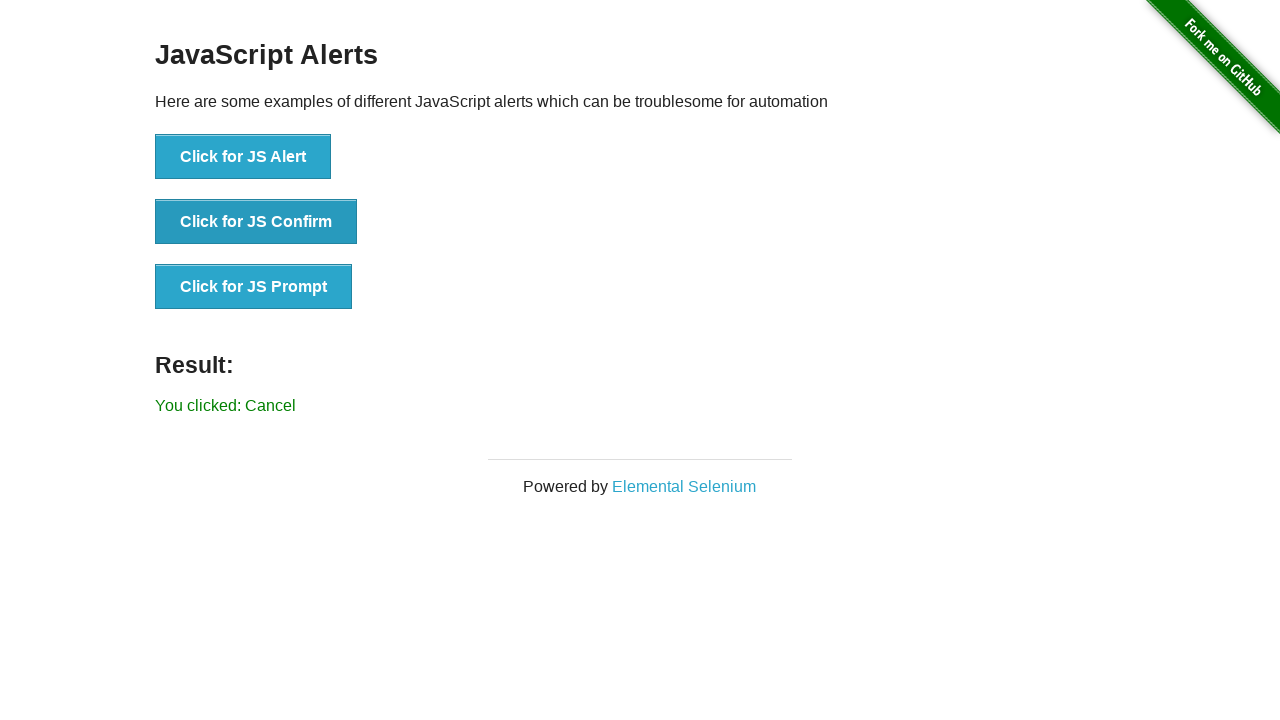

Set up dialog handler to dismiss confirm alert with Cancel
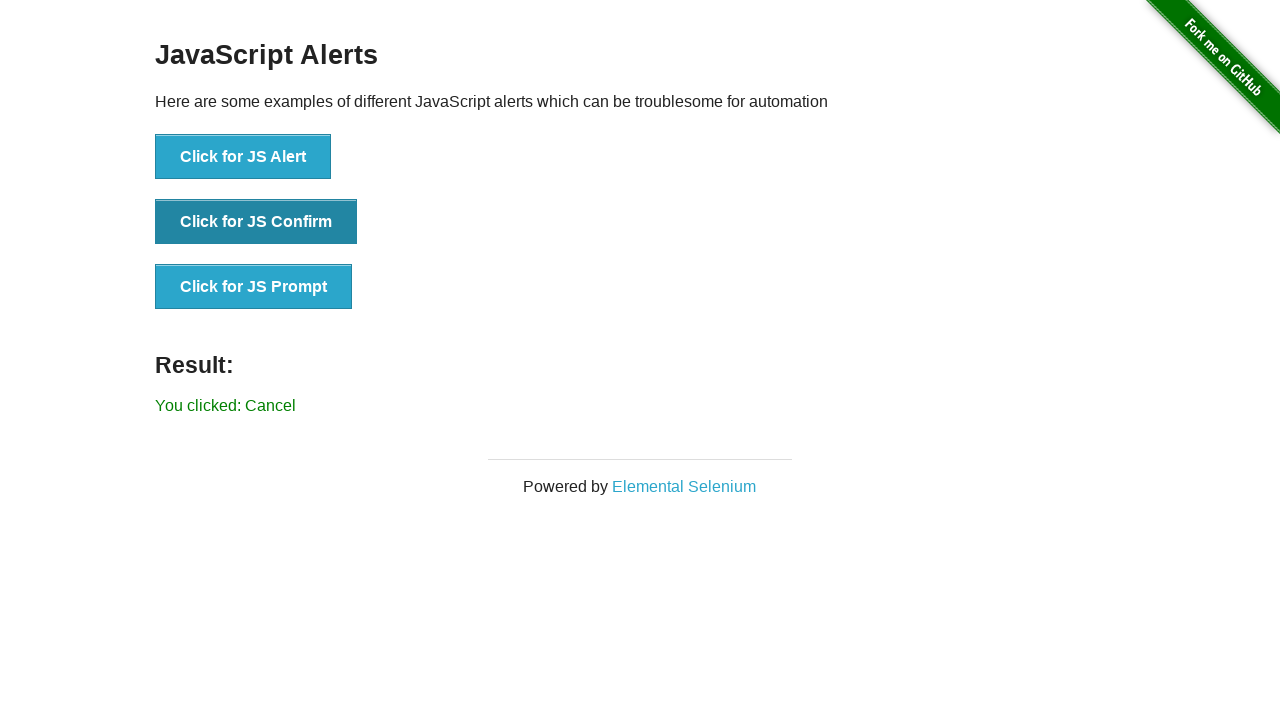

Result message element loaded
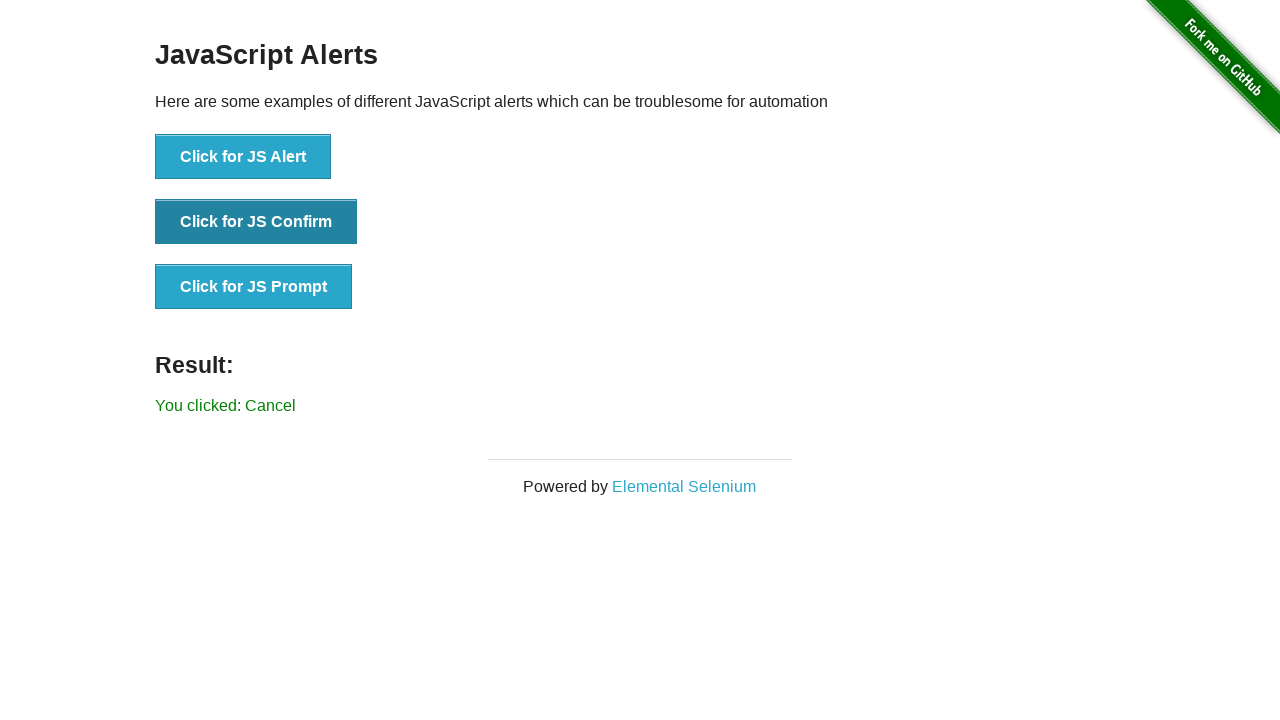

Retrieved result message text
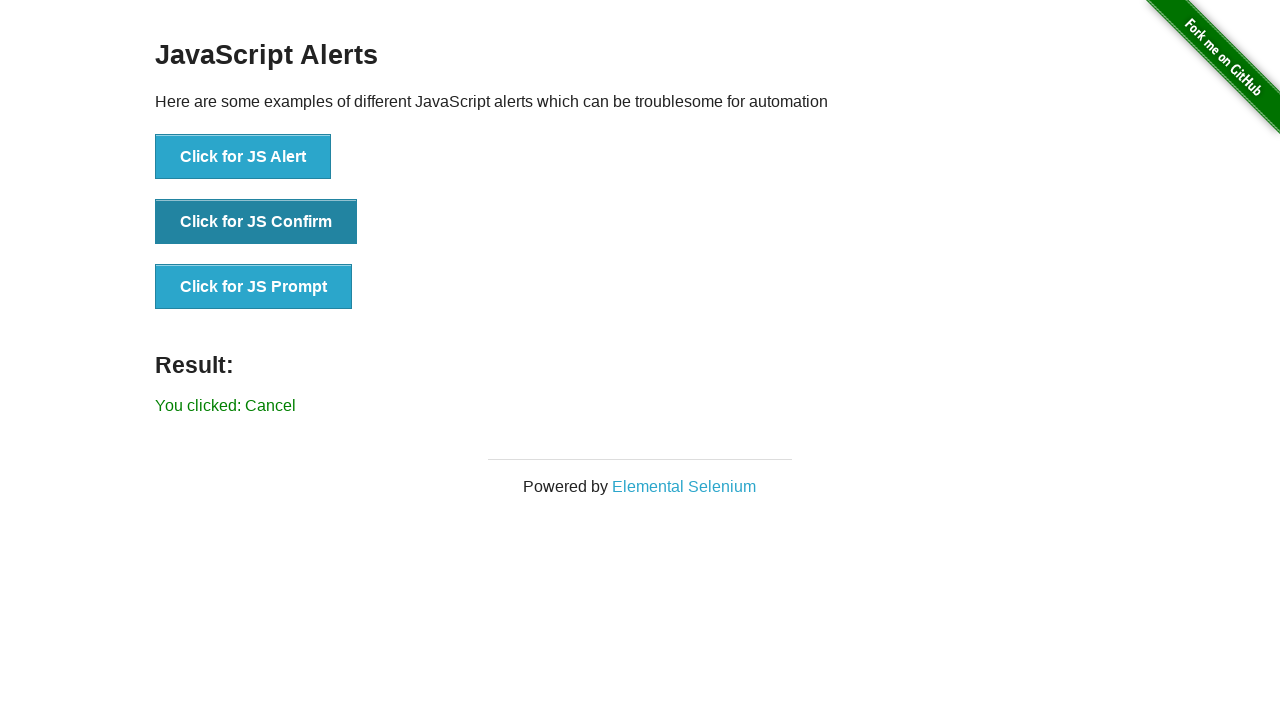

Verified result message does not contain 'successfuly'
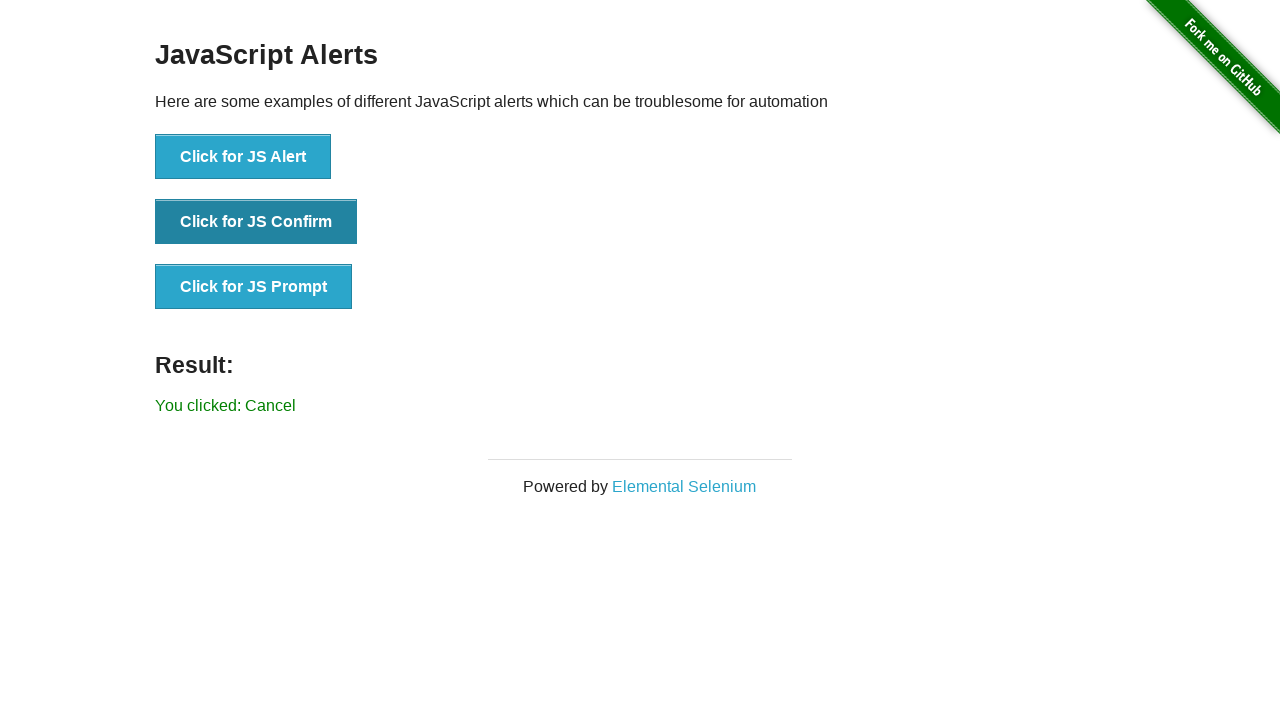

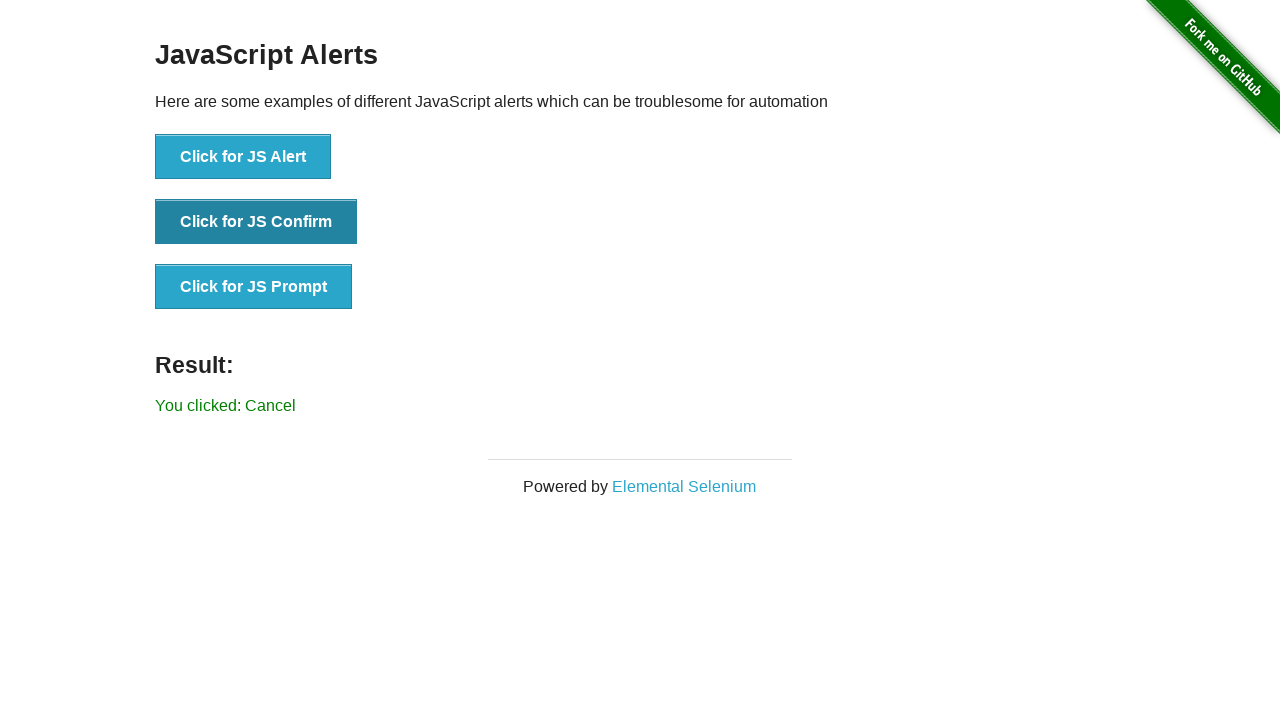